Tests form submission by filling out various fields including name, gender, date of birth, address, email, password, company, and comment fields

Starting URL: https://katalon-test.s3.amazonaws.com/demo-aut/dist/html/form.html

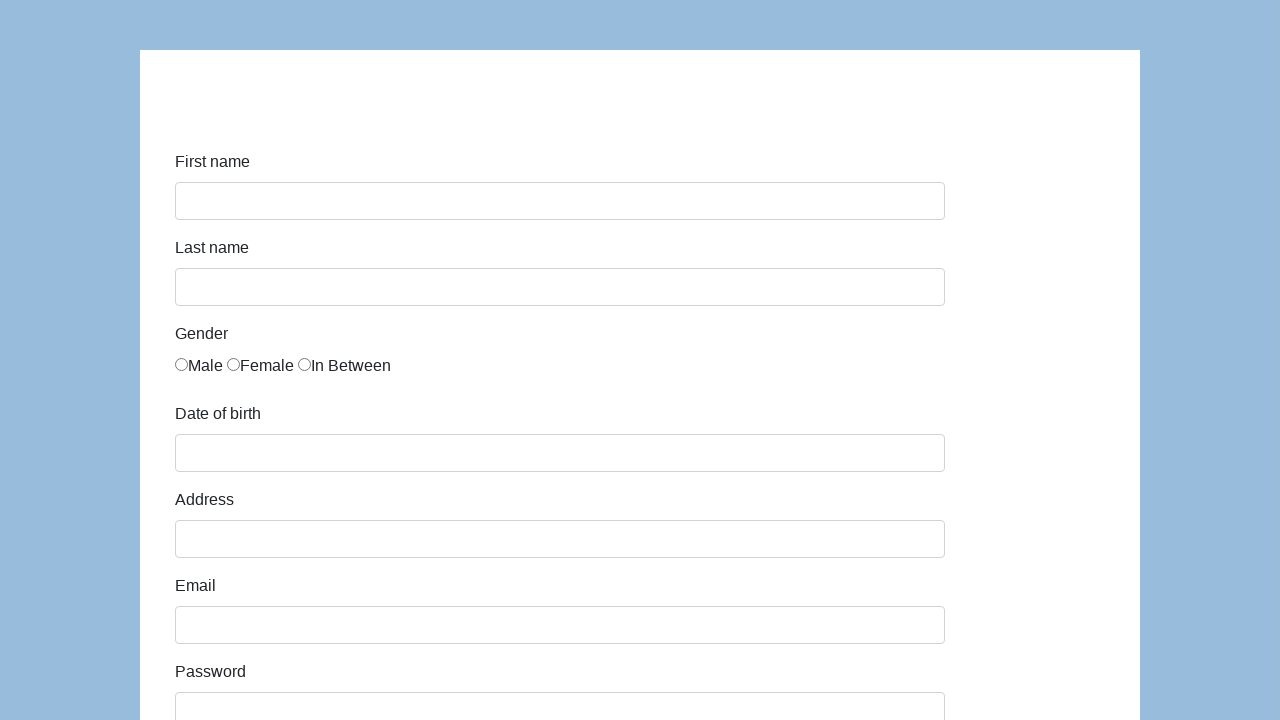

Filled first name field with 'Karol' on input#first-name
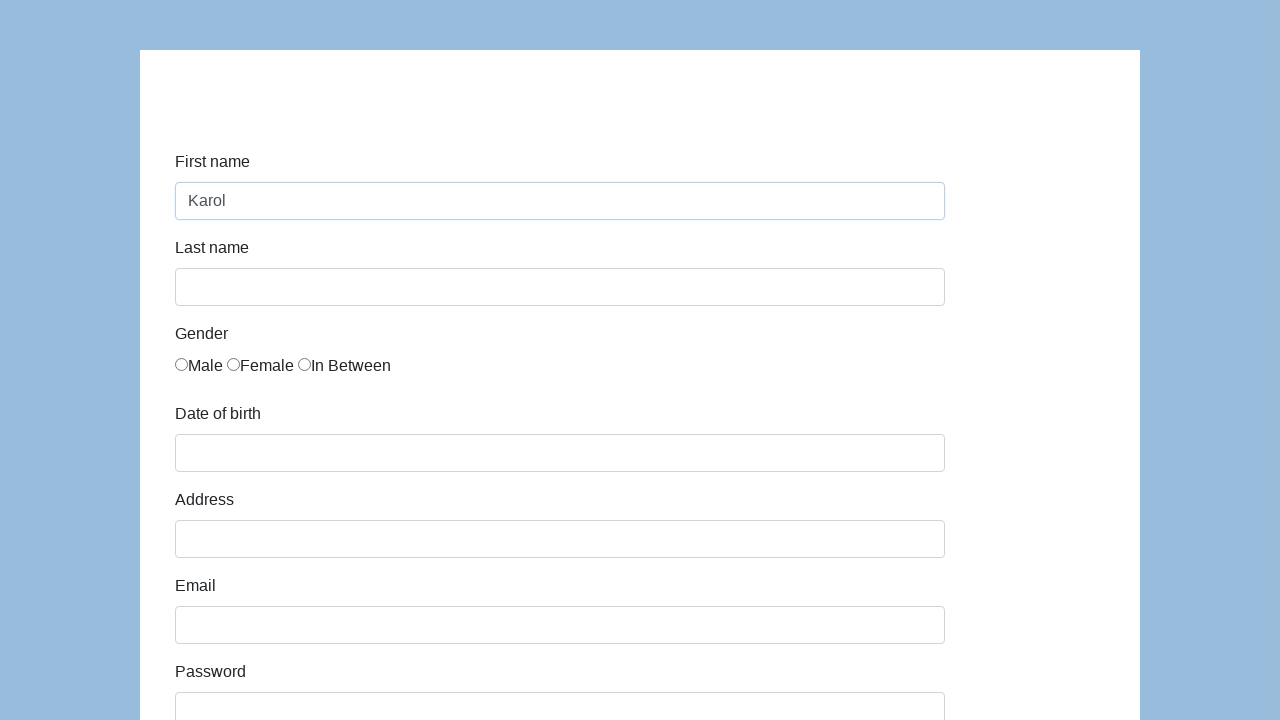

Filled last name field with 'Kowalski' on input#last-name
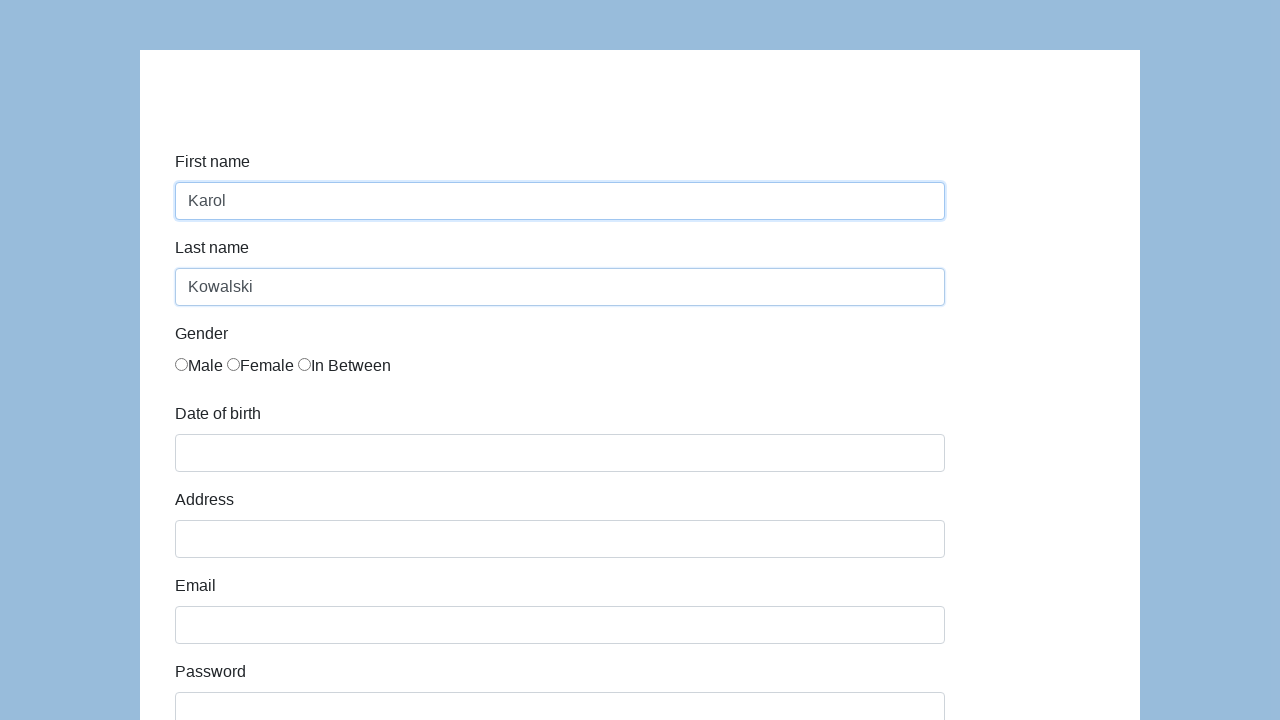

Selected Male gender option at (199, 366) on label:has-text('Male')
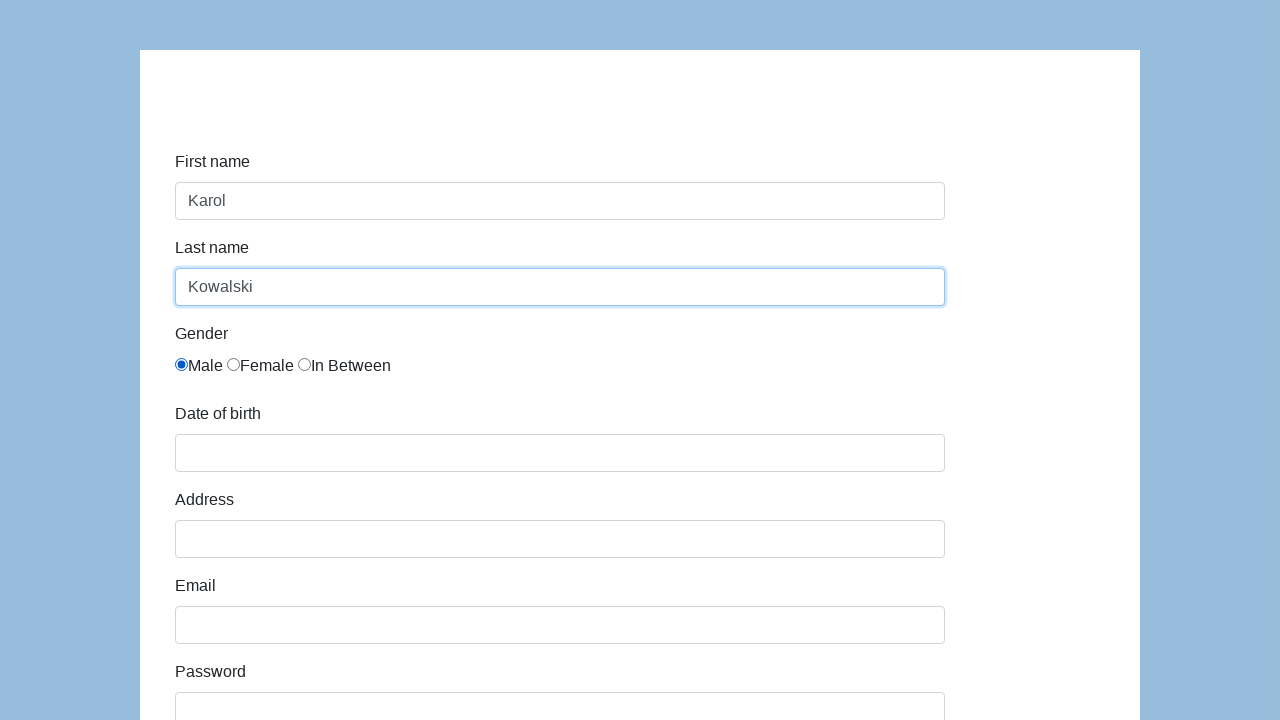

Filled date of birth field with '05/22/2010' on input[name='dob']
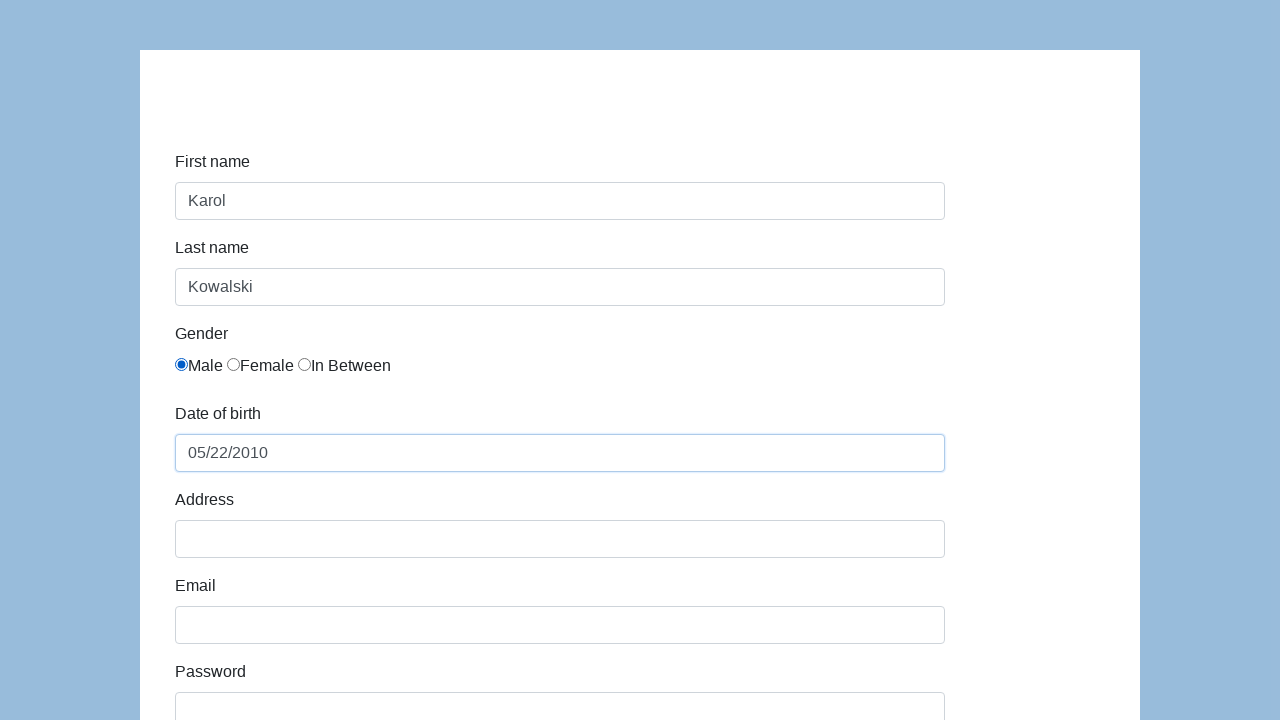

Filled address field with 'Prosta 51' on input[name='address']
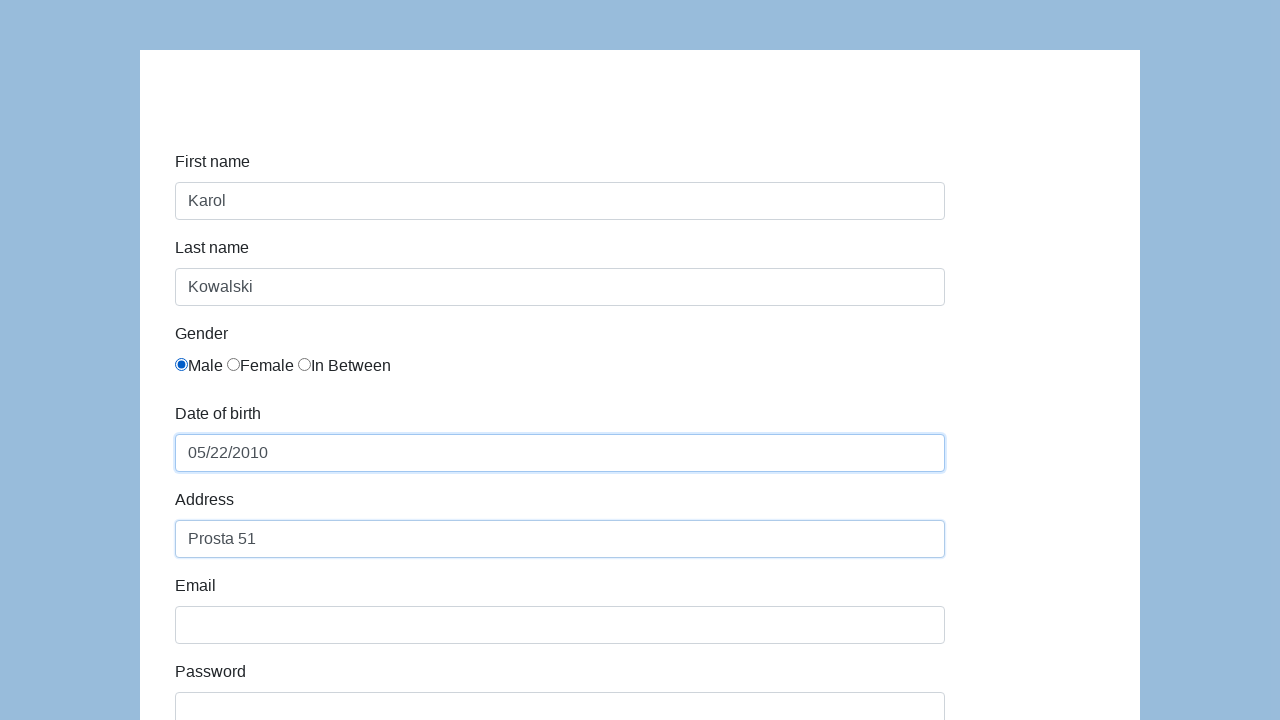

Filled email field with 'karol.kowalski@mailinator.com' on input#email
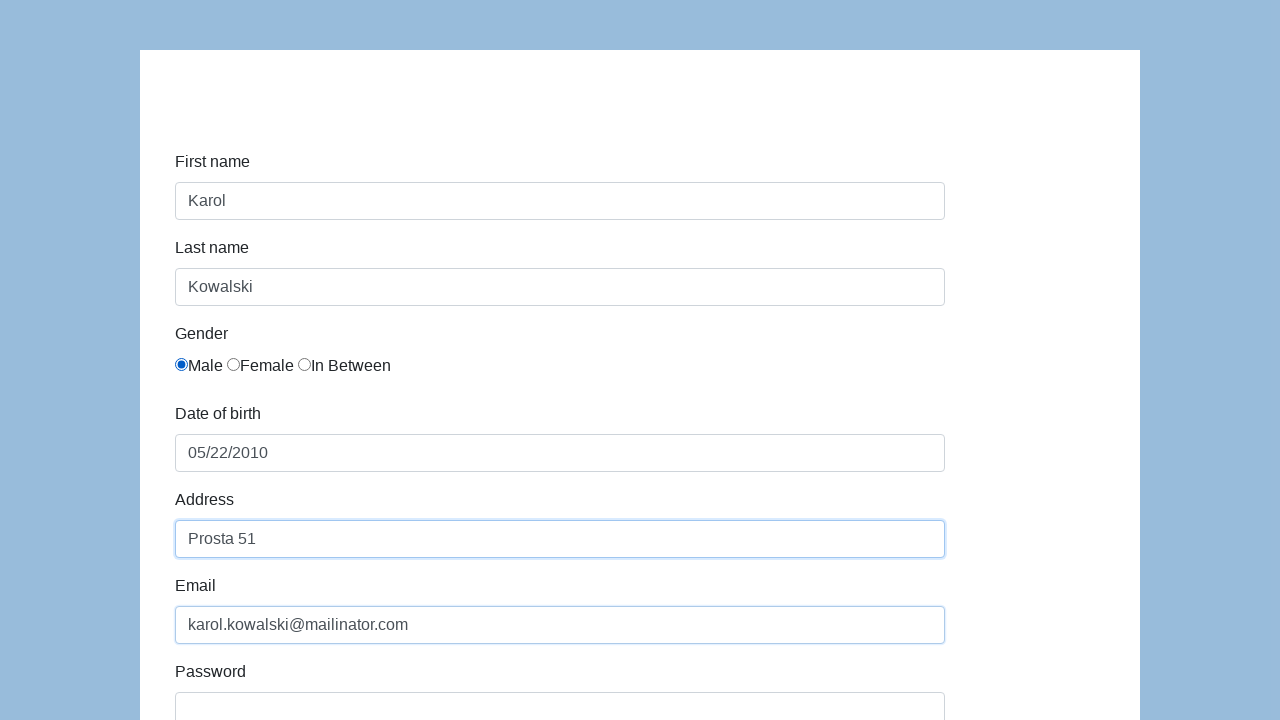

Filled password field with 'Pass123' on input[name='password']
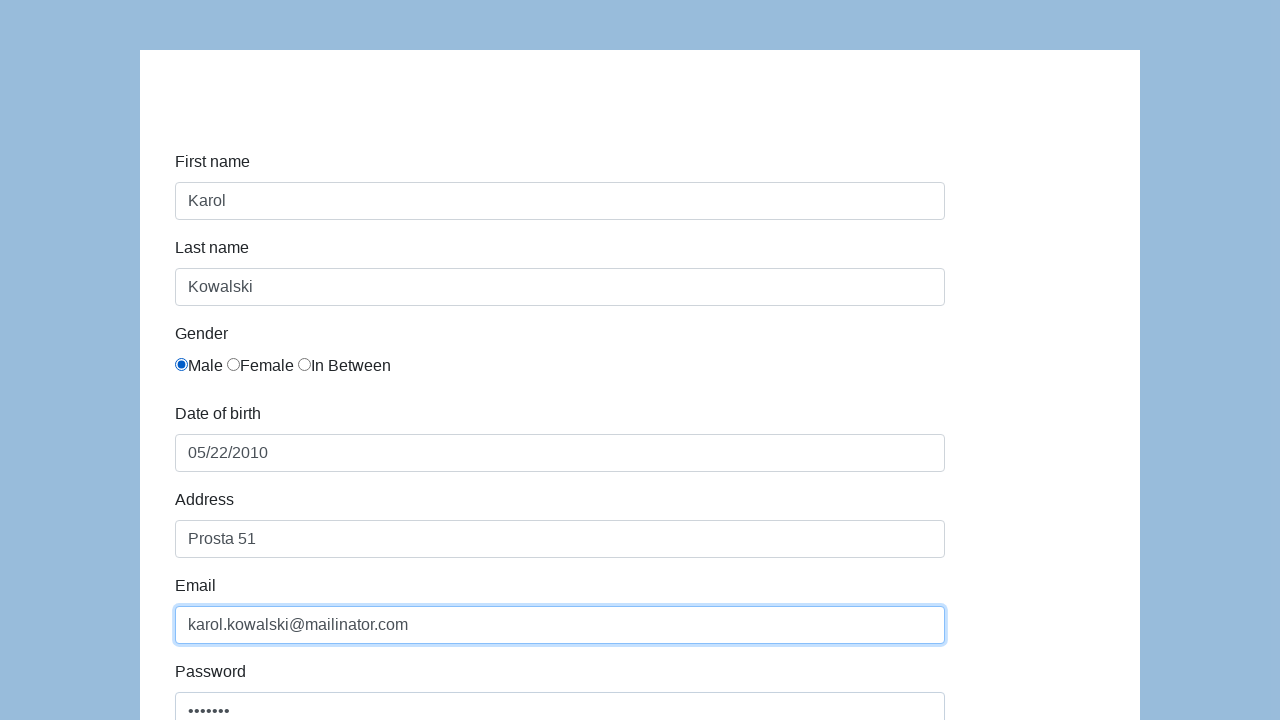

Filled company field with 'Coders Lab' on input[name='company']
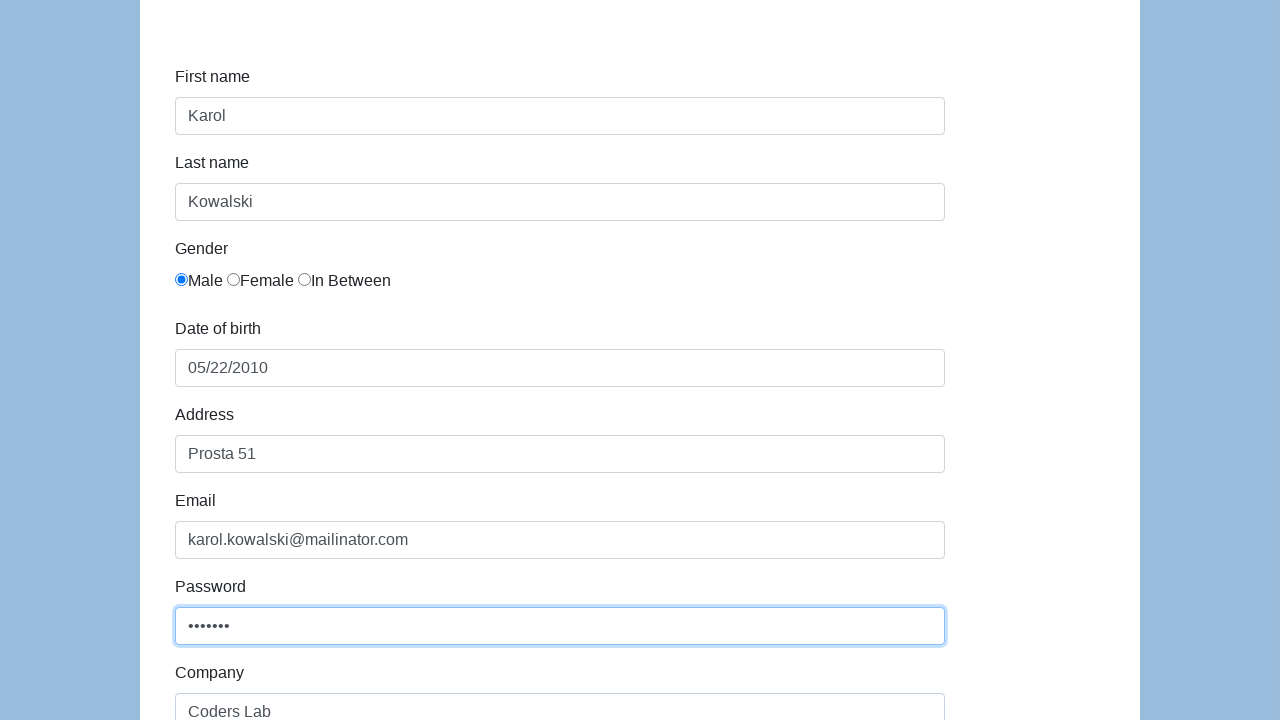

Filled comment field with 'To jest mój pierwszy automat testowy' on textarea[name='comment']
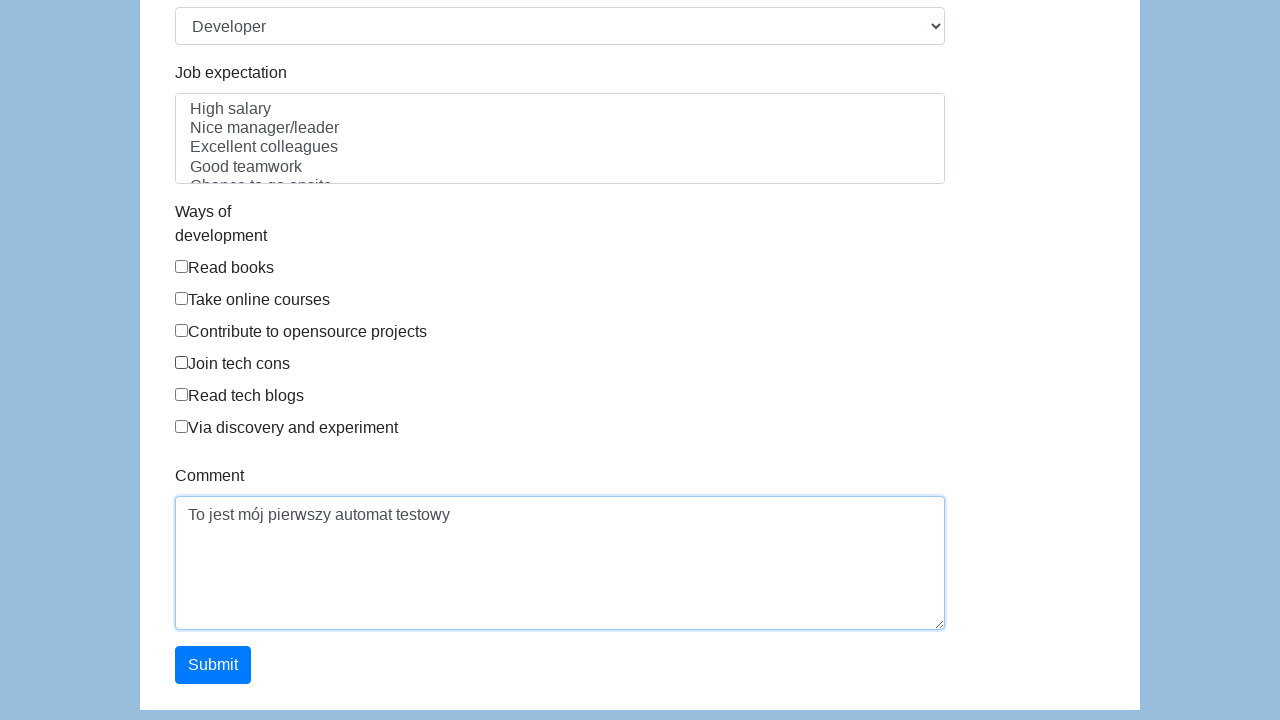

Clicked submit button to submit the form at (213, 665) on button#submit
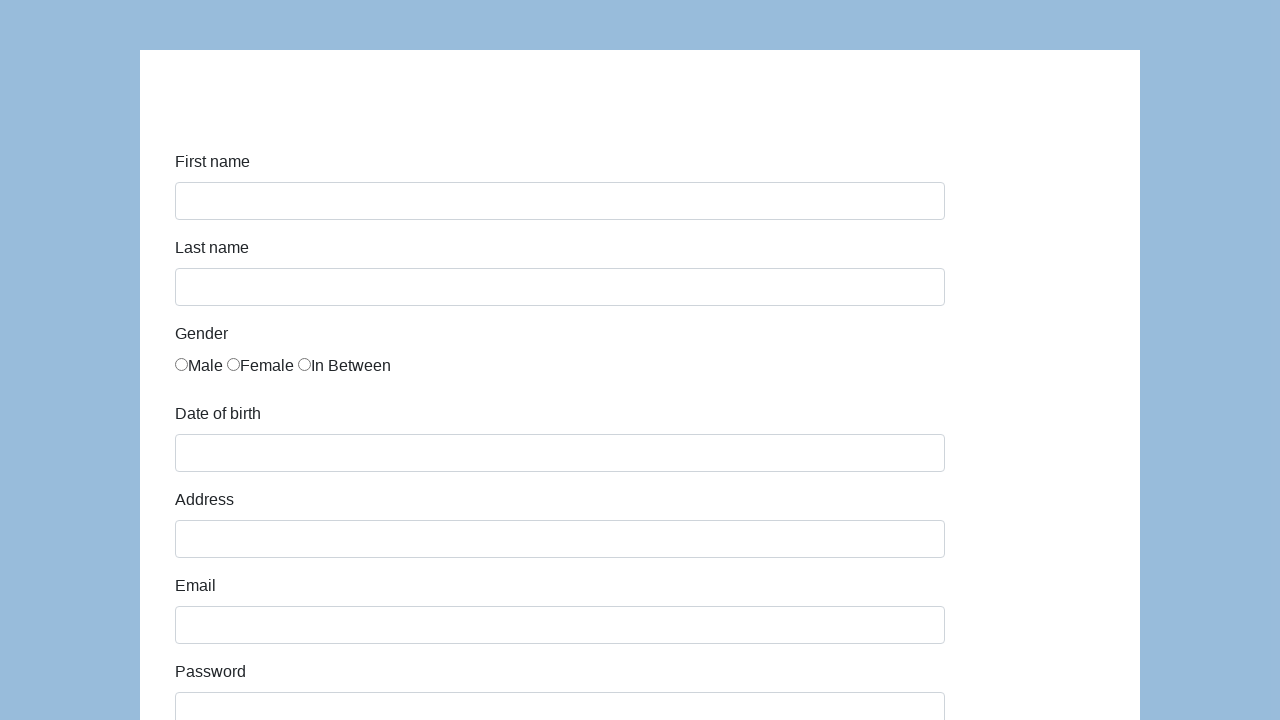

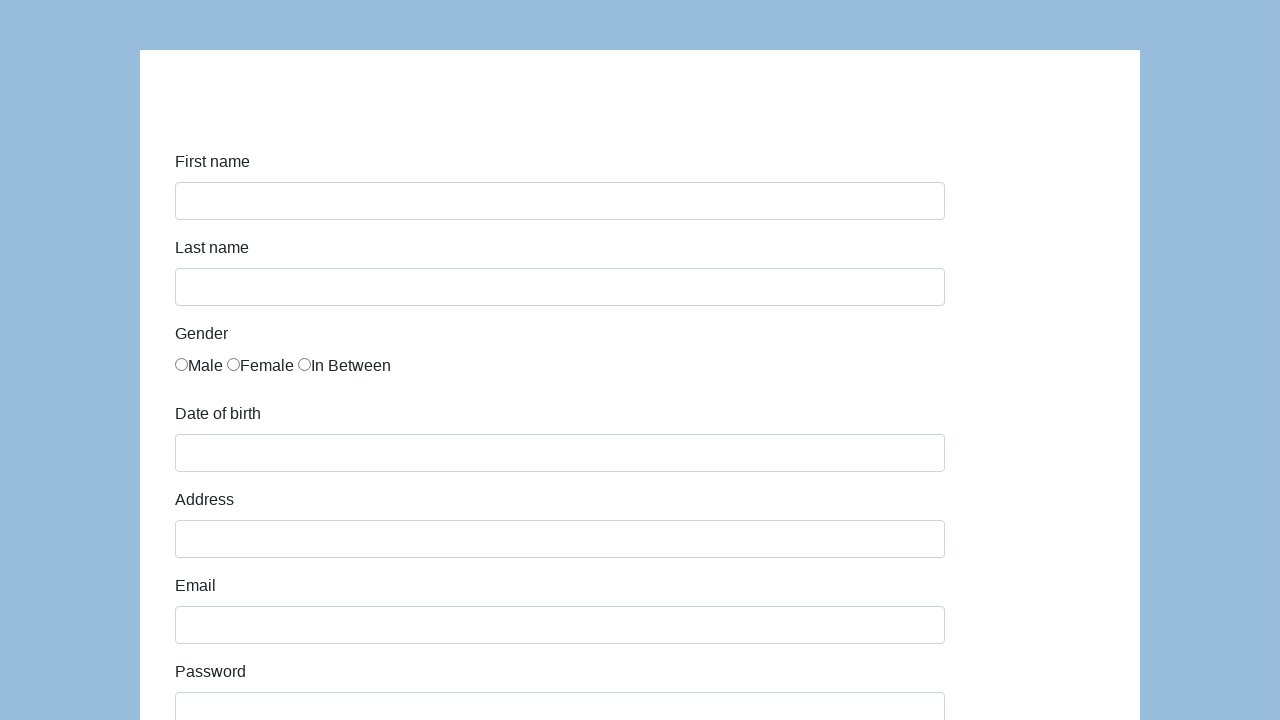